Tests dropdown selection functionality on W3Schools by switching to an iframe and selecting options from a dropdown using different selection methods (by text, value, and index)

Starting URL: https://www.w3schools.com/tags/tryit.asp?filename=tryhtml_select

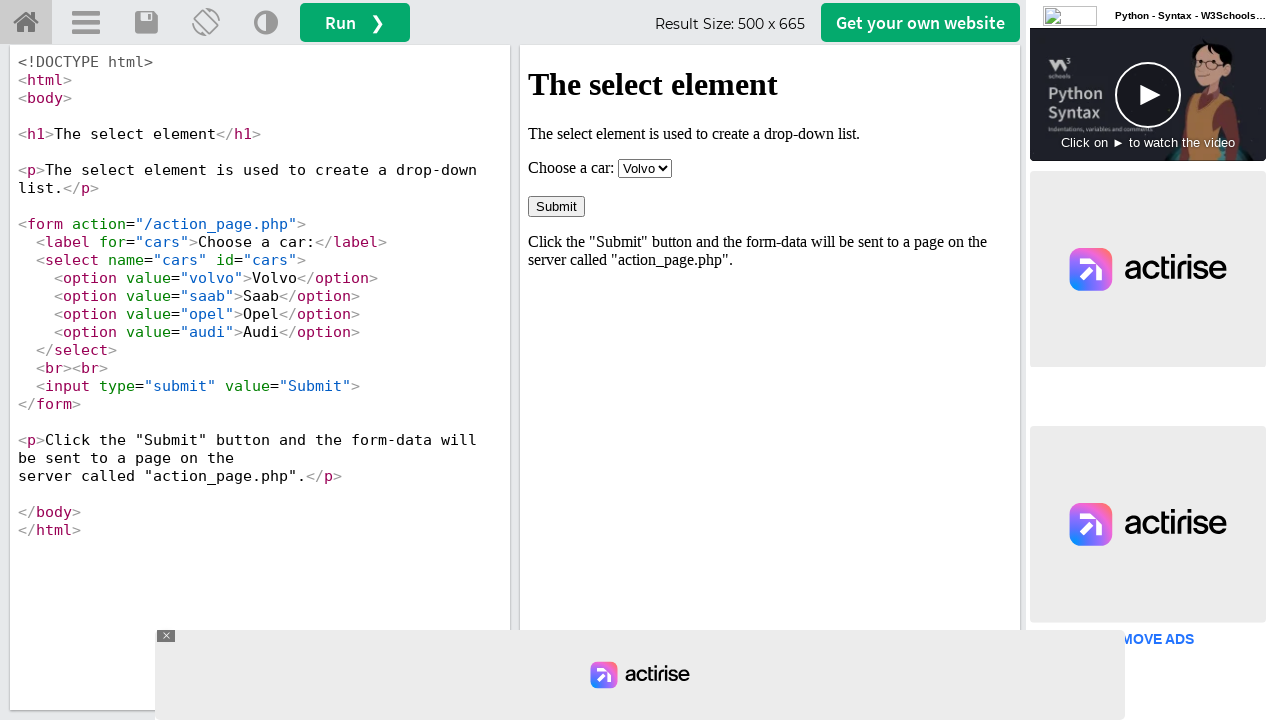

Located iframe with id 'iframeResult' containing the dropdown
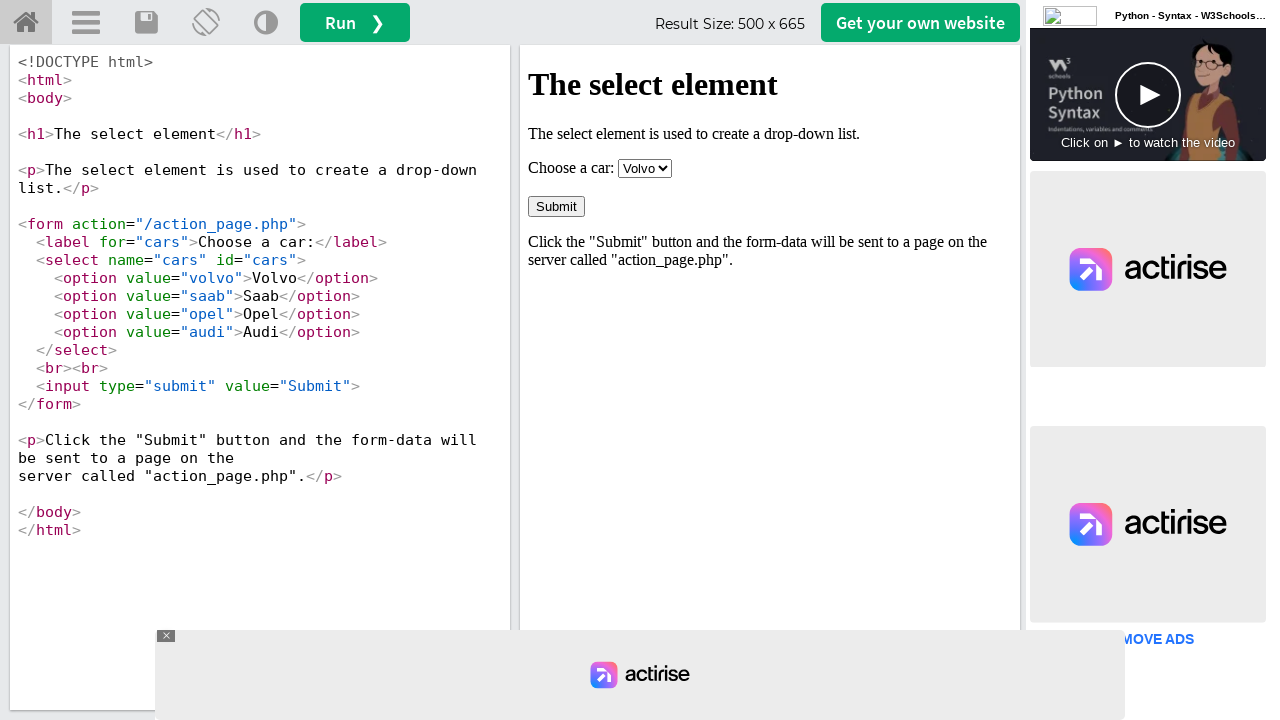

Selected 'Saab' from dropdown by visible text on #iframeResult >> internal:control=enter-frame >> #cars
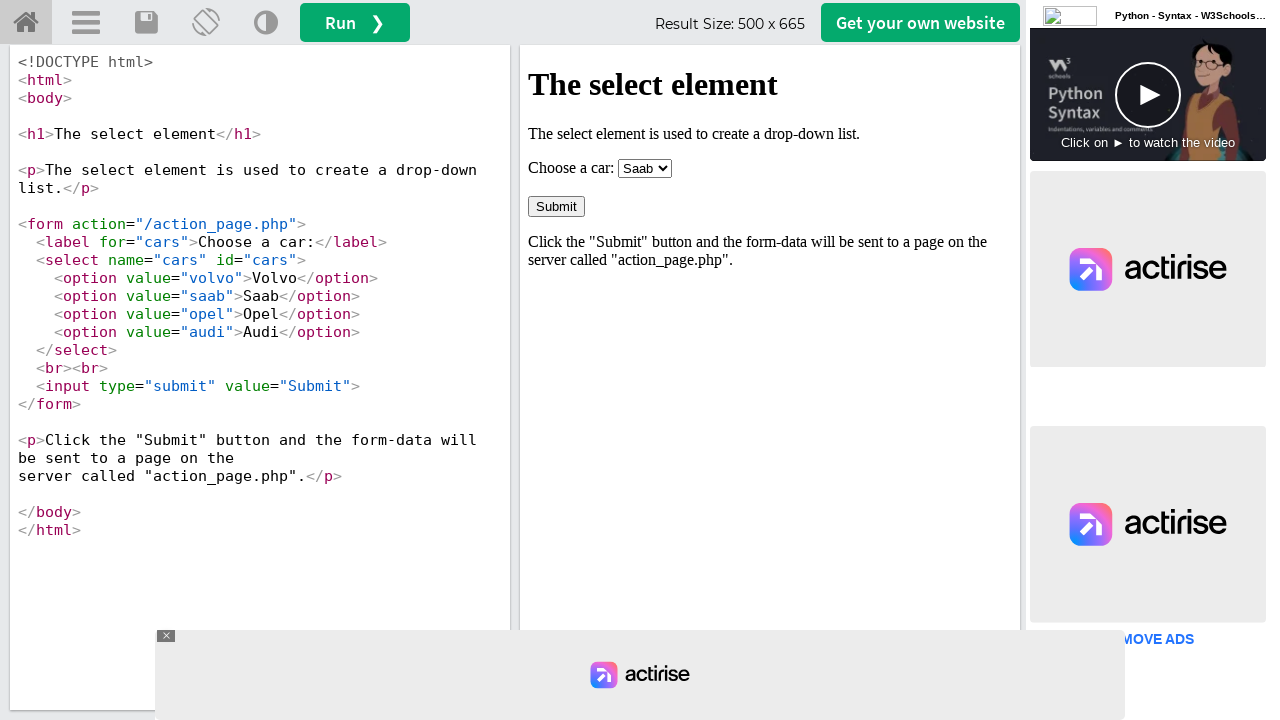

Selected 'opel' from dropdown by value attribute on #iframeResult >> internal:control=enter-frame >> #cars
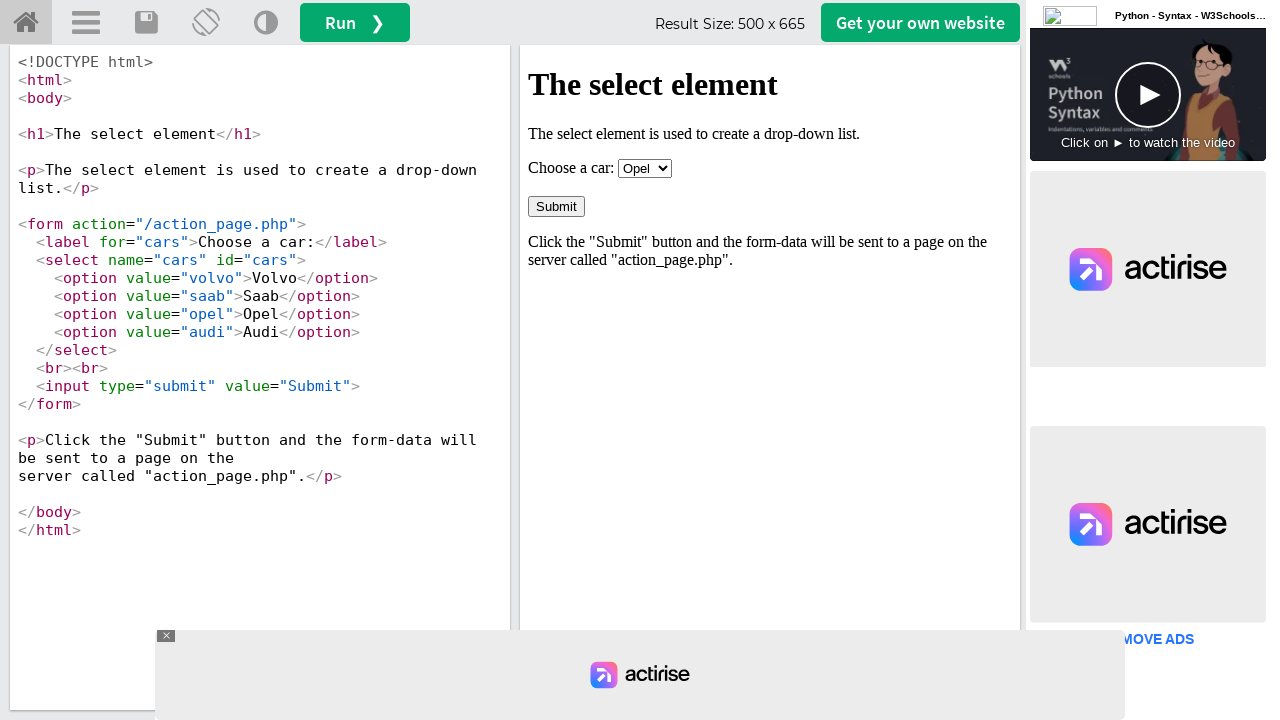

Selected option at index 2 ('Audi') from dropdown on #iframeResult >> internal:control=enter-frame >> #cars
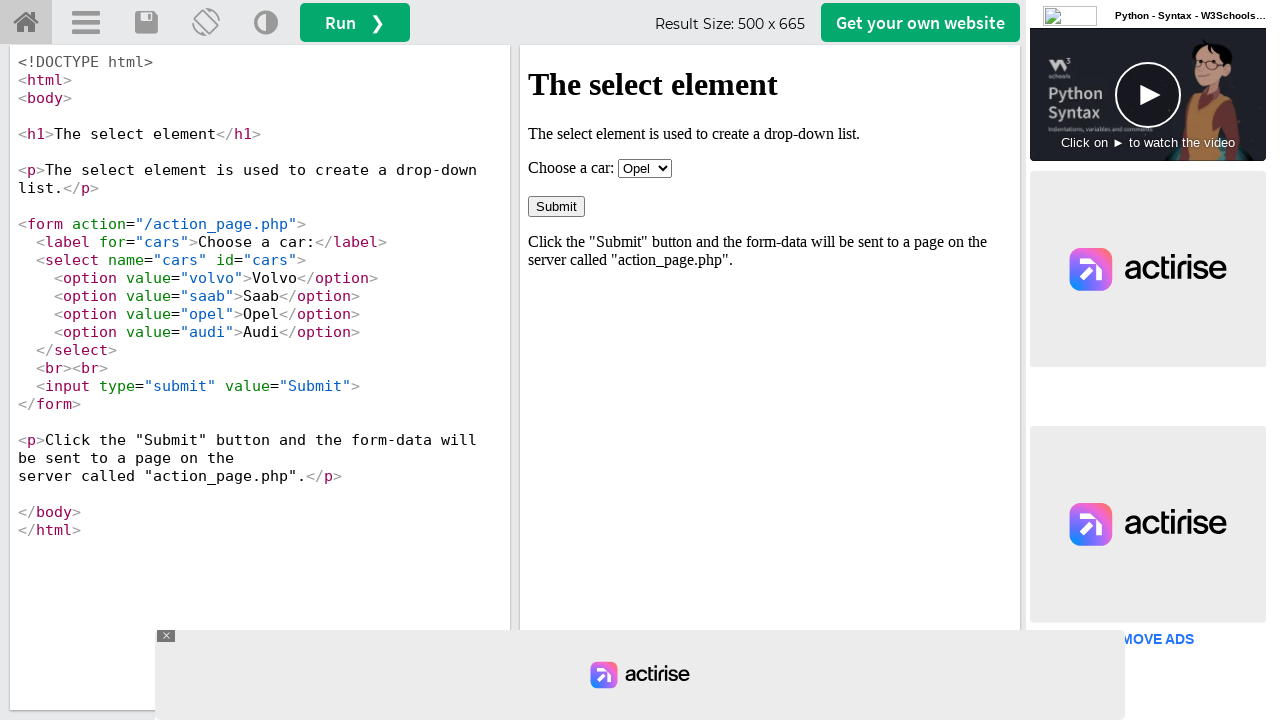

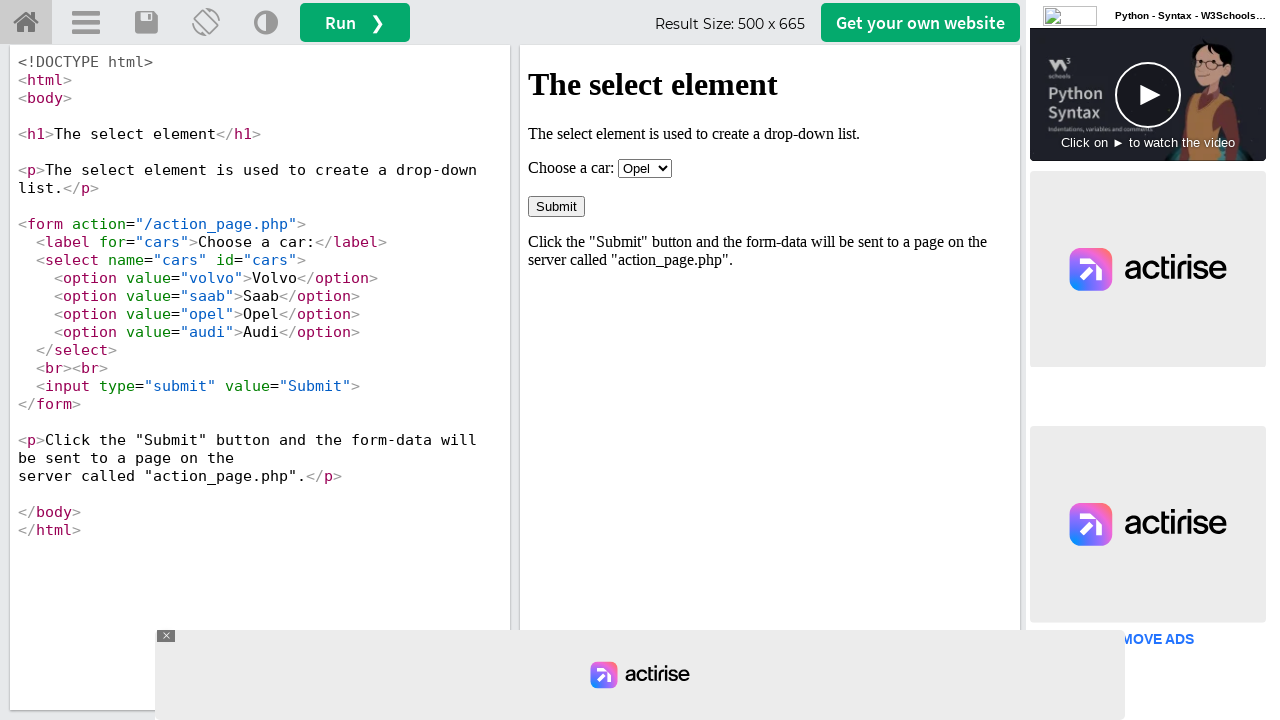